Tests file upload functionality by selecting a file to upload via a file input element on a demo automation testing site

Starting URL: http://demo.automationtesting.in/FileUpload.html

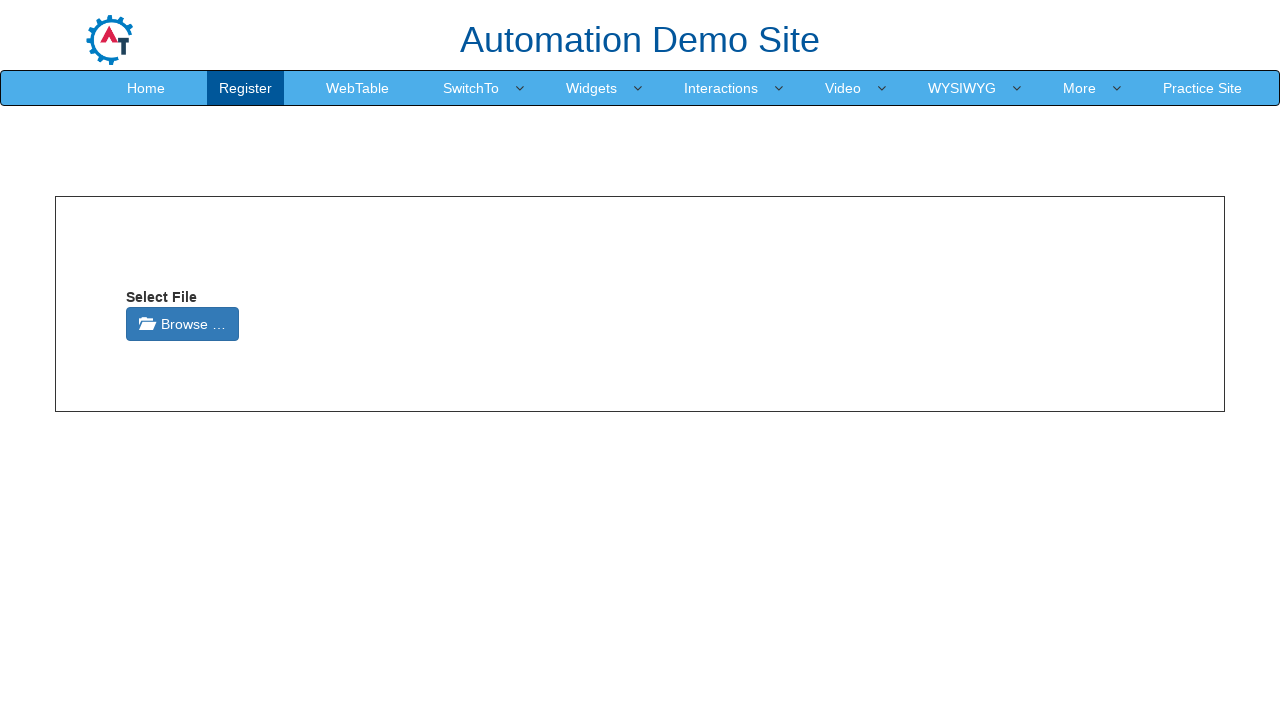

Created temporary test file with content
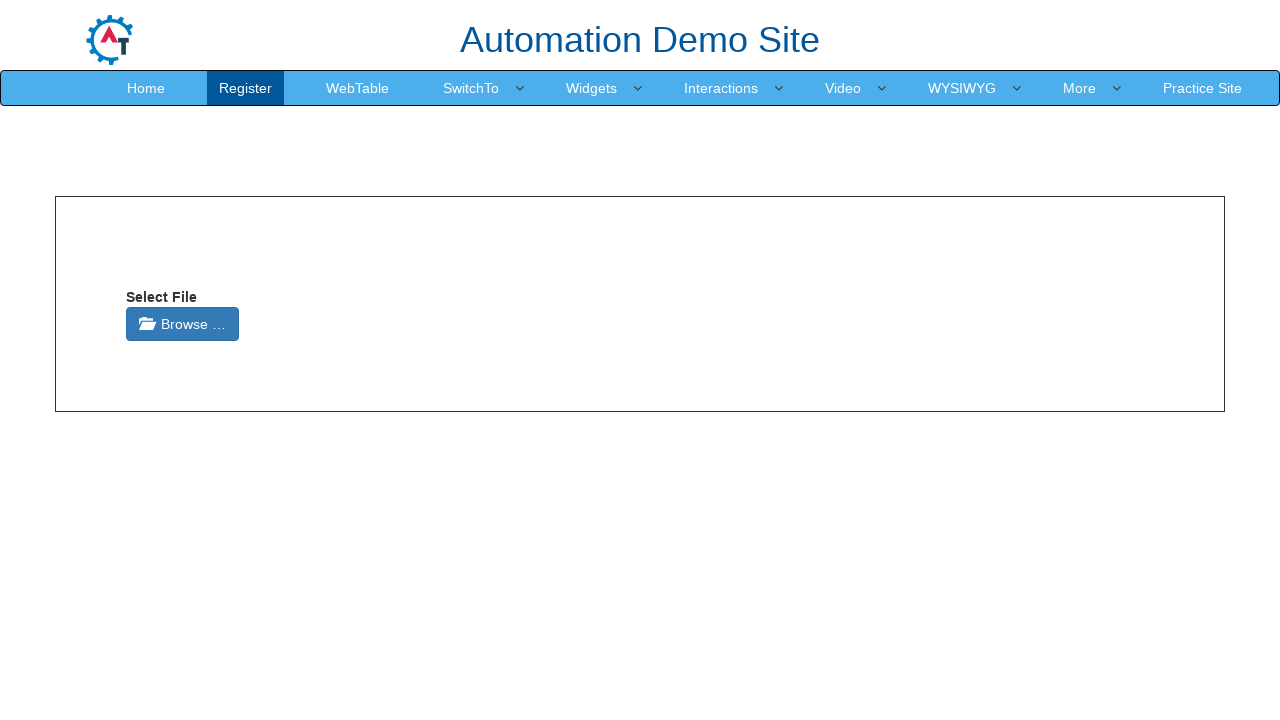

Waited for page to fully load
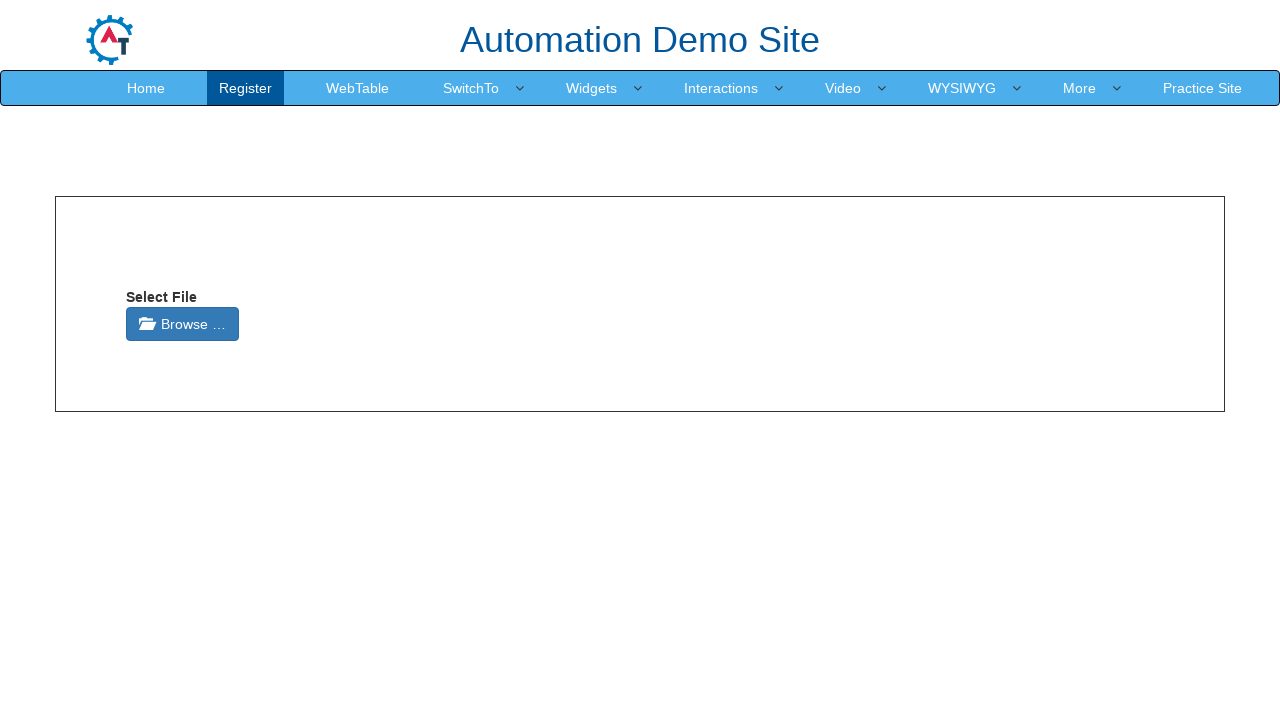

Selected and uploaded test file via file input element
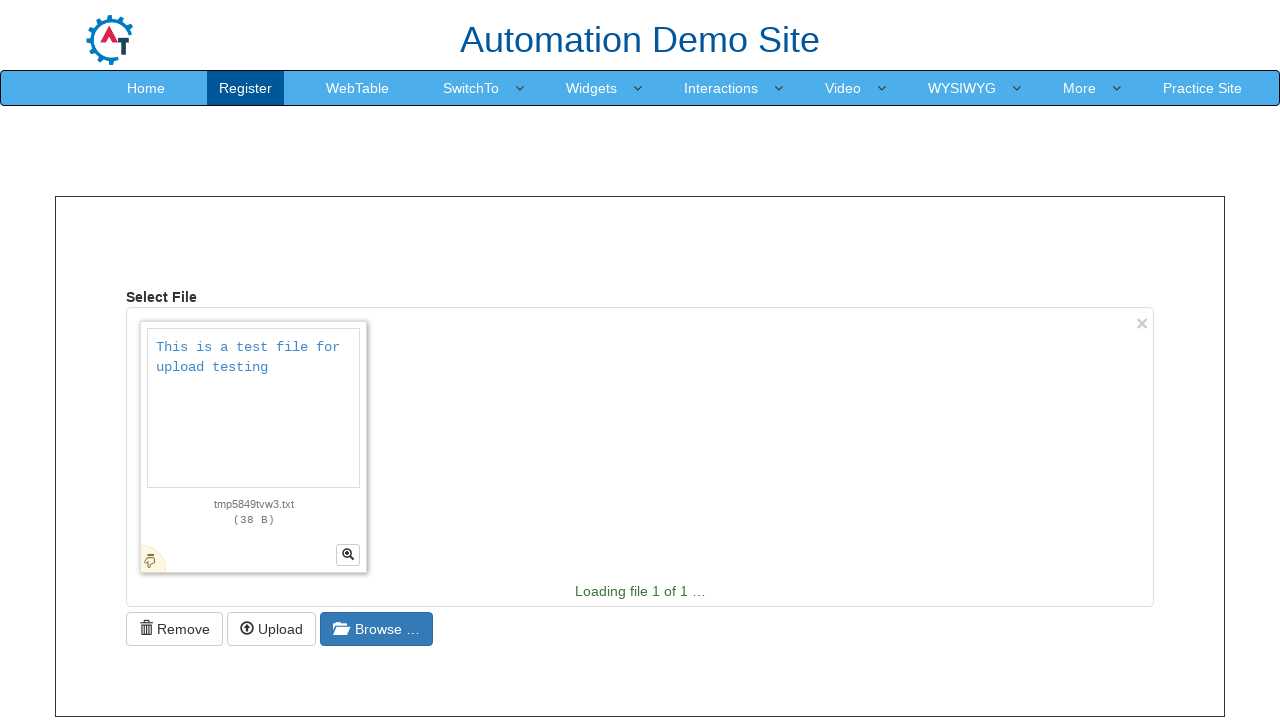

Cleaned up temporary test file
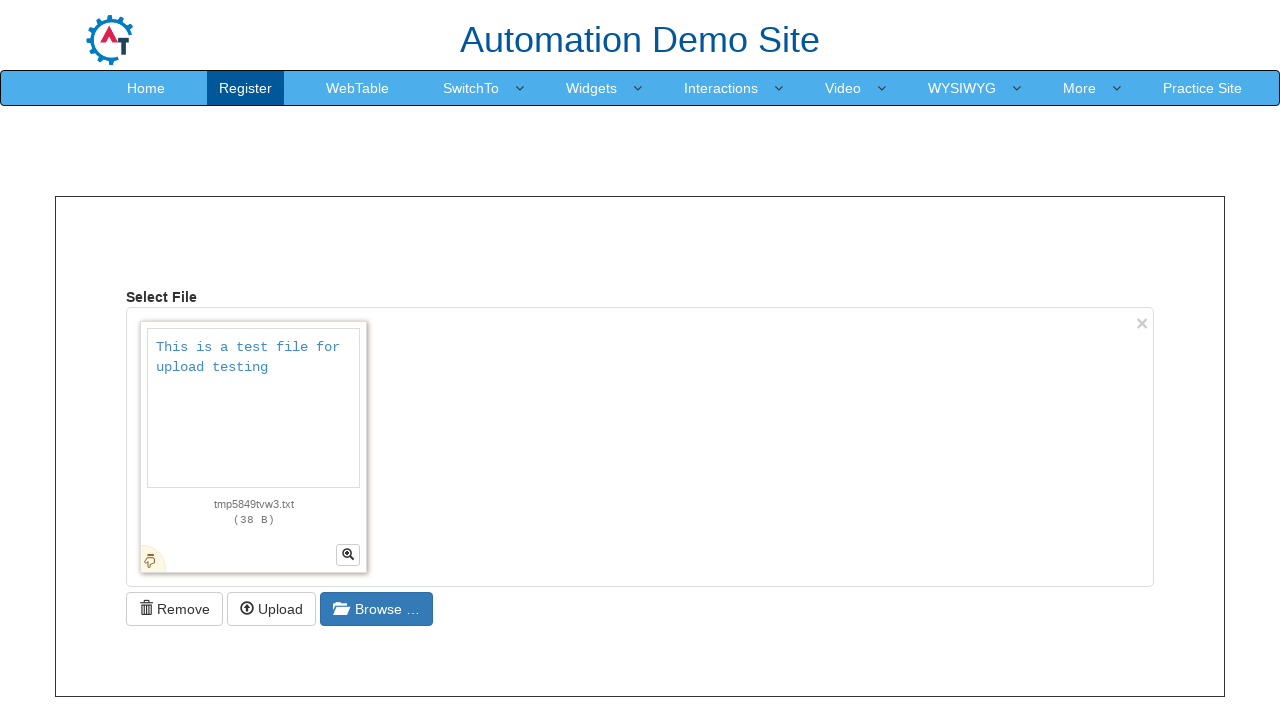

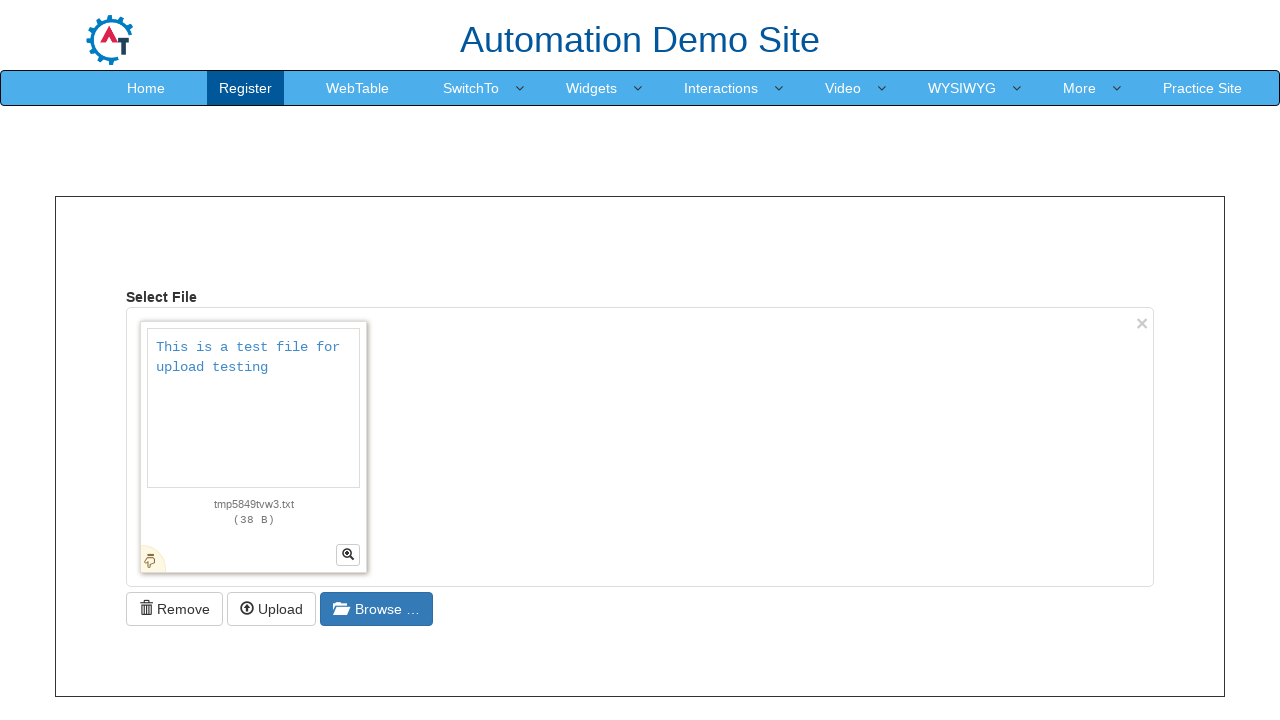